Navigates to a user agent detection page with granted permissions for geolocation, camera, and microphone

Starting URL: https://material.playwrightvn.com/017-detect-user-agent.html

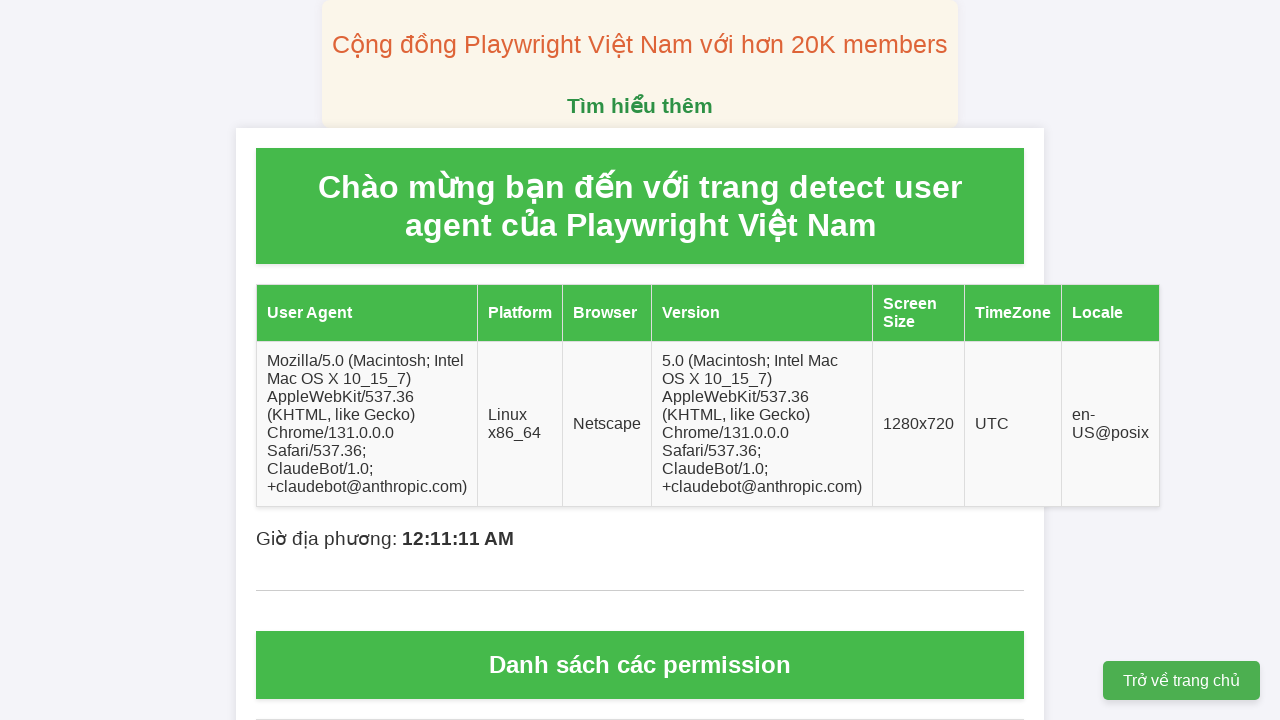

Granted permissions for geolocation, camera, and microphone to material.playwrightvn.com
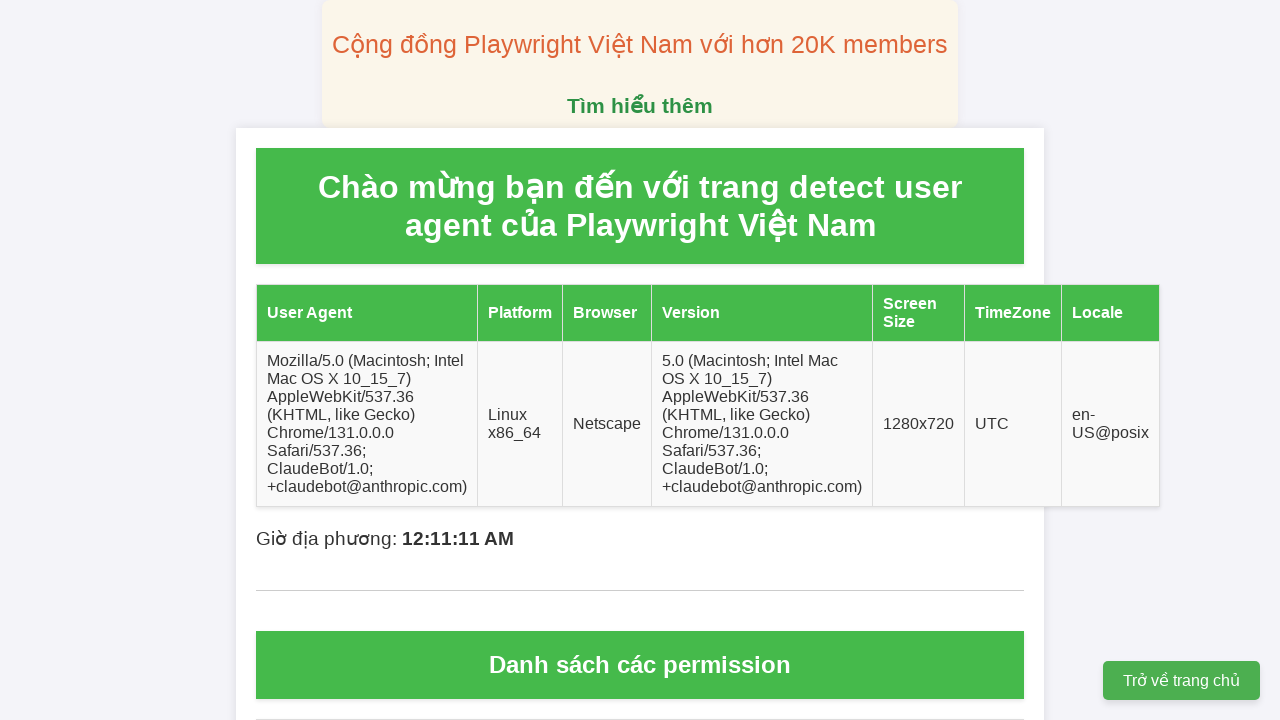

Navigated to user agent detection page
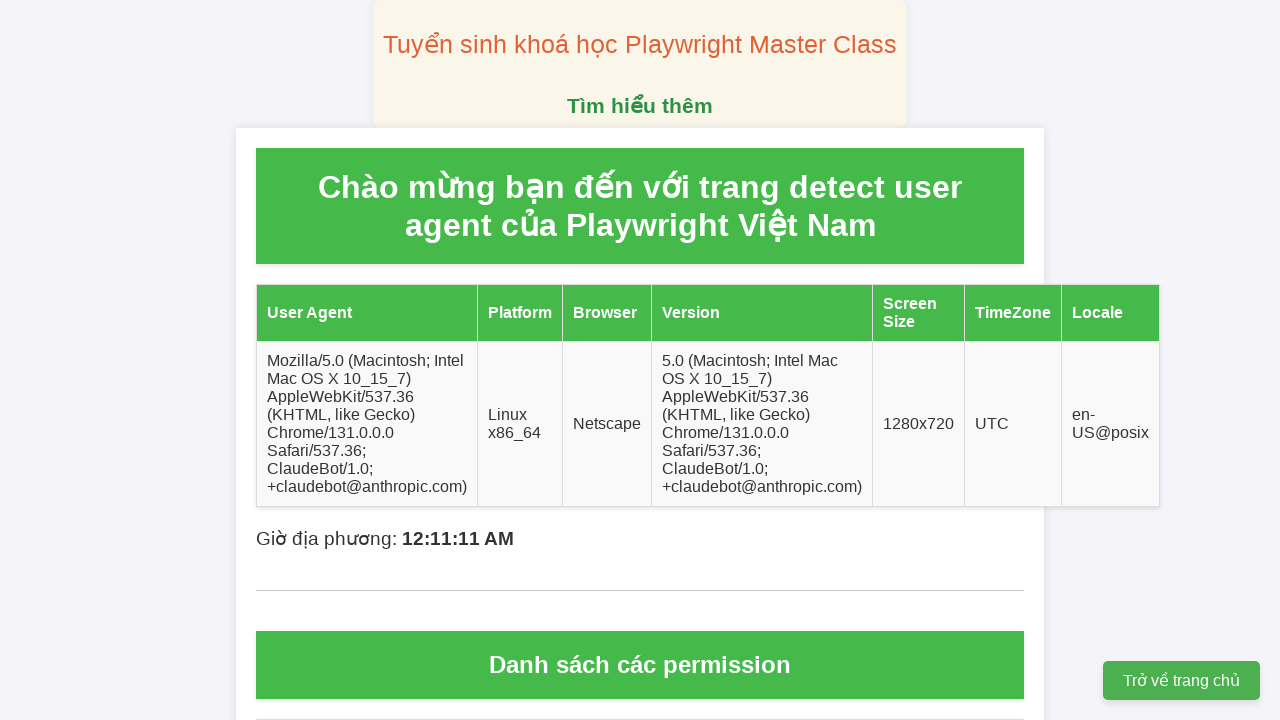

Page fully loaded
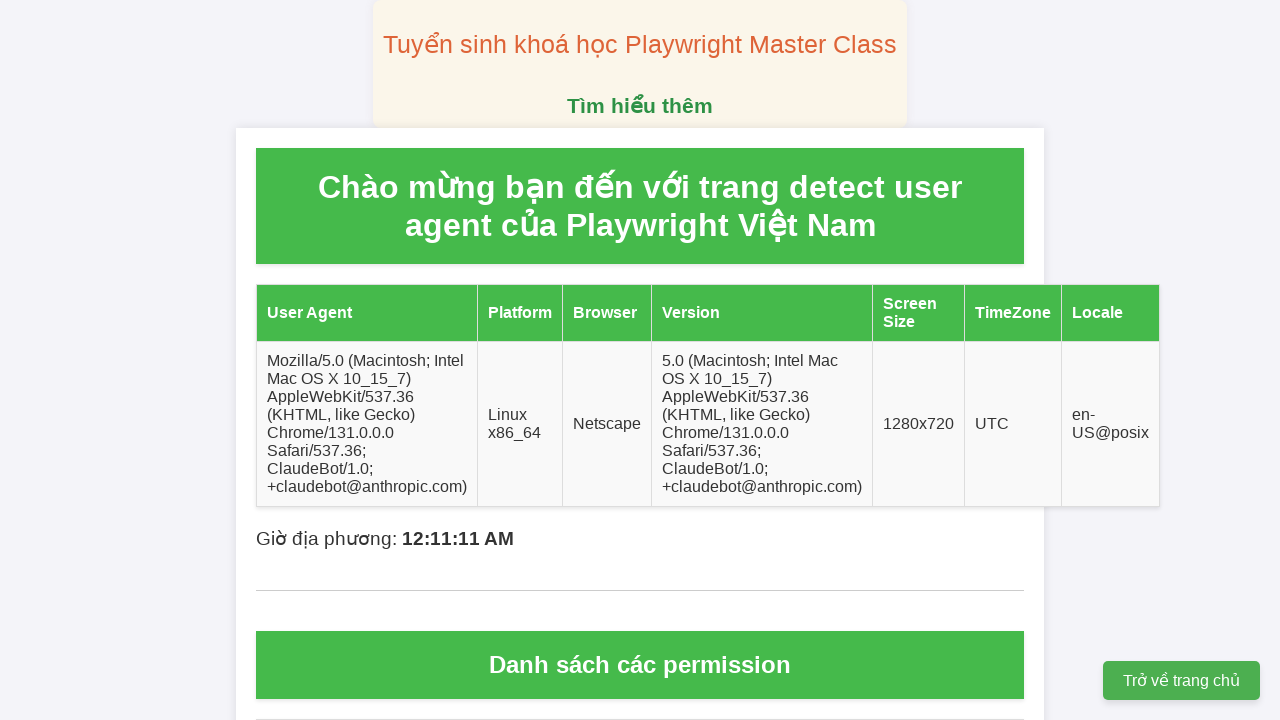

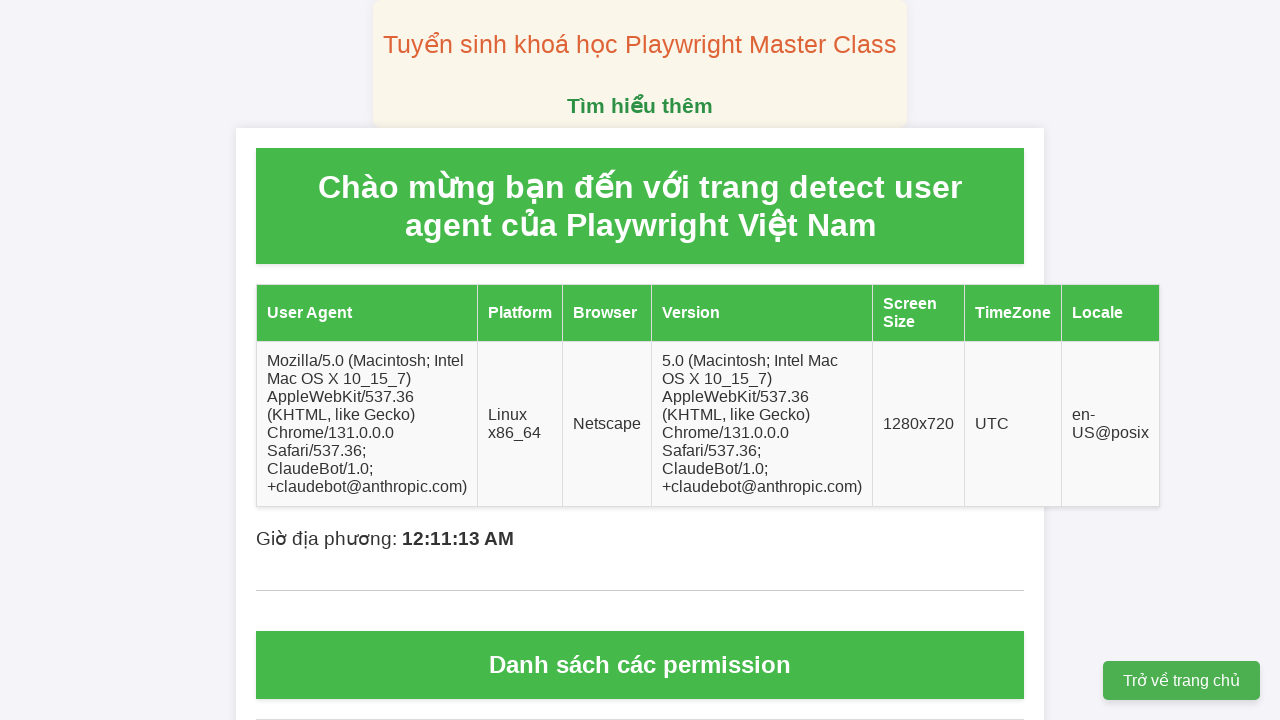